Tests mouse hover functionality by moving the mouse over a menu list element

Starting URL: http://omayo.blogspot.com/

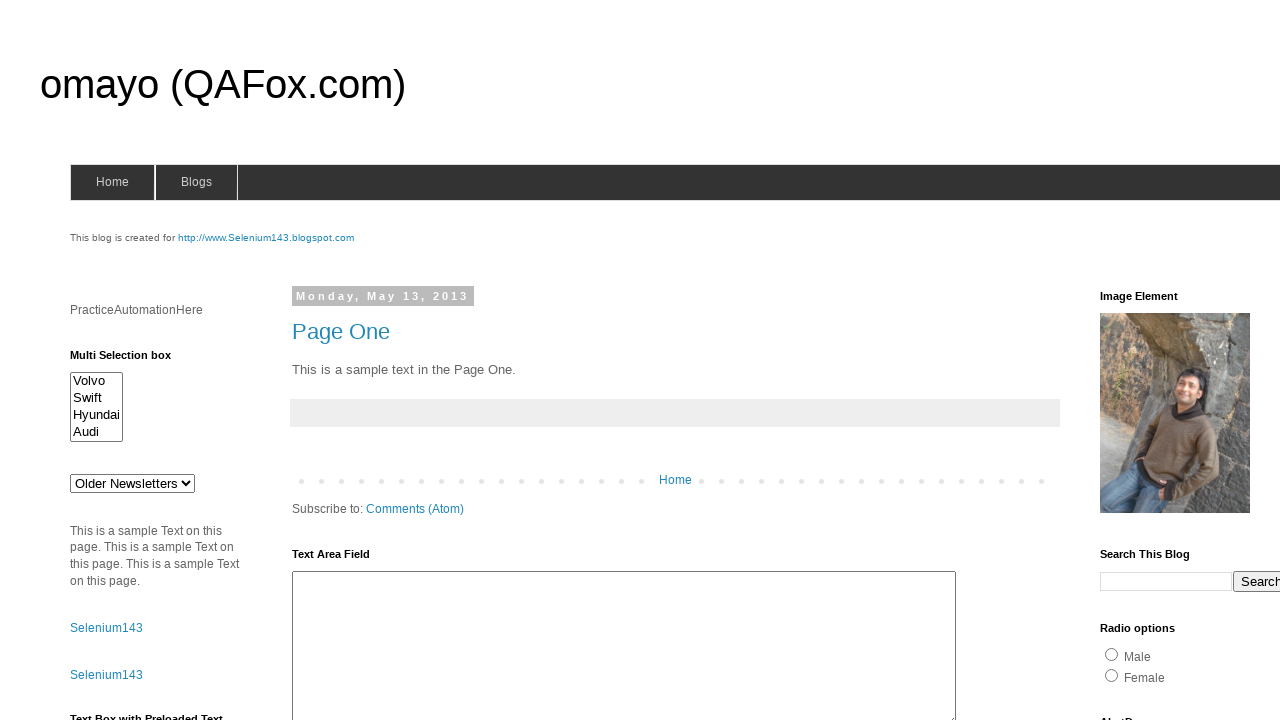

Moved mouse over blogs menu list element to trigger hover effect at (196, 182) on li.has-sub > a
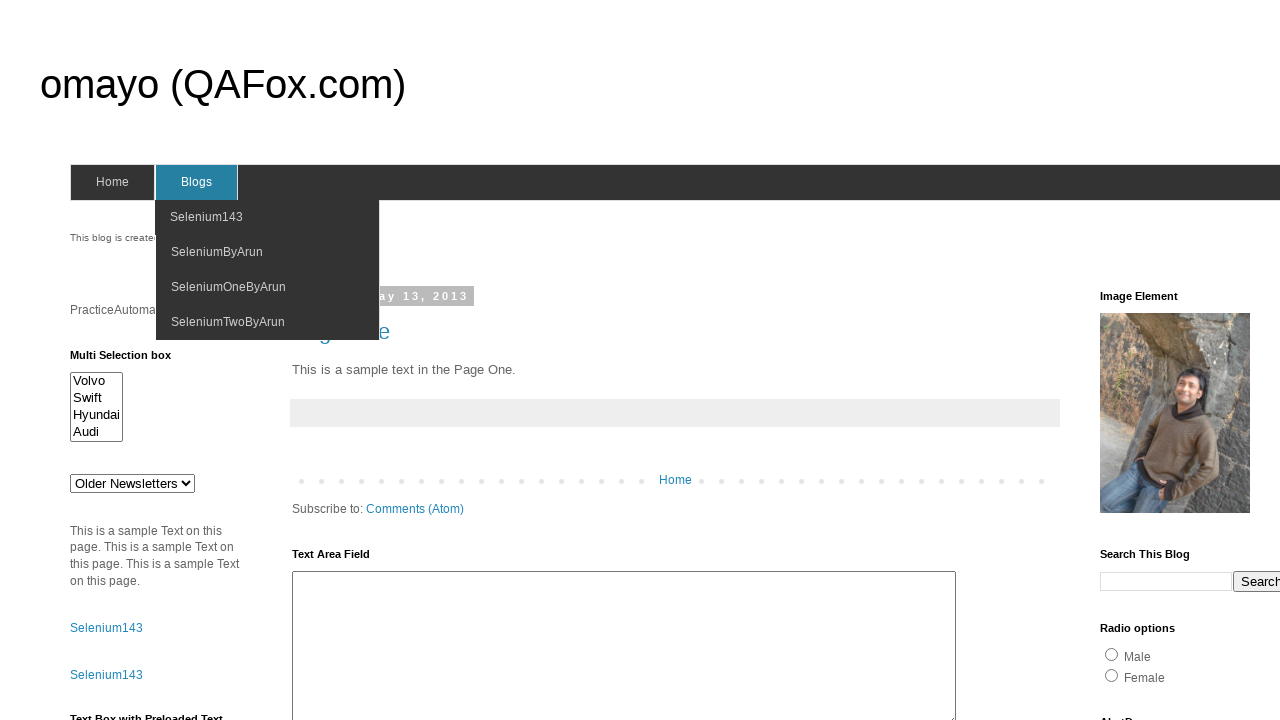

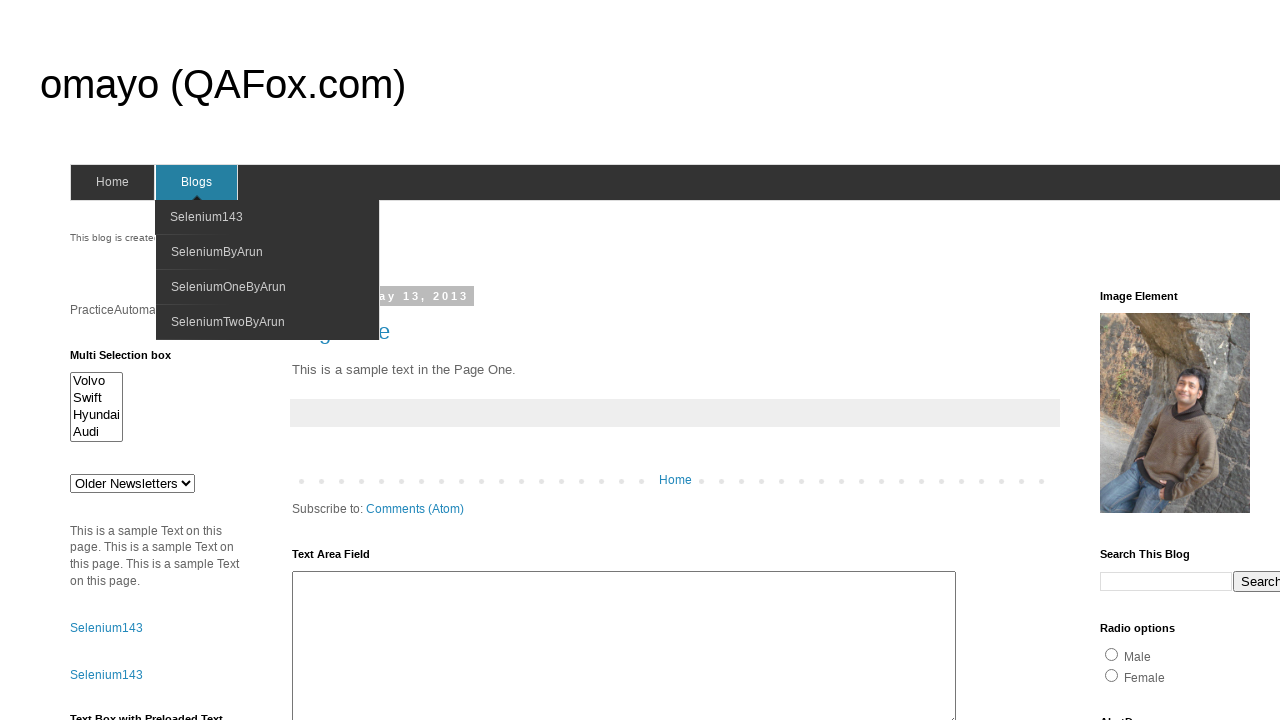